Tests a math quiz page by reading two numbers, calculating their sum, selecting the result from a dropdown, and submitting the form

Starting URL: http://suninjuly.github.io/selects2.html

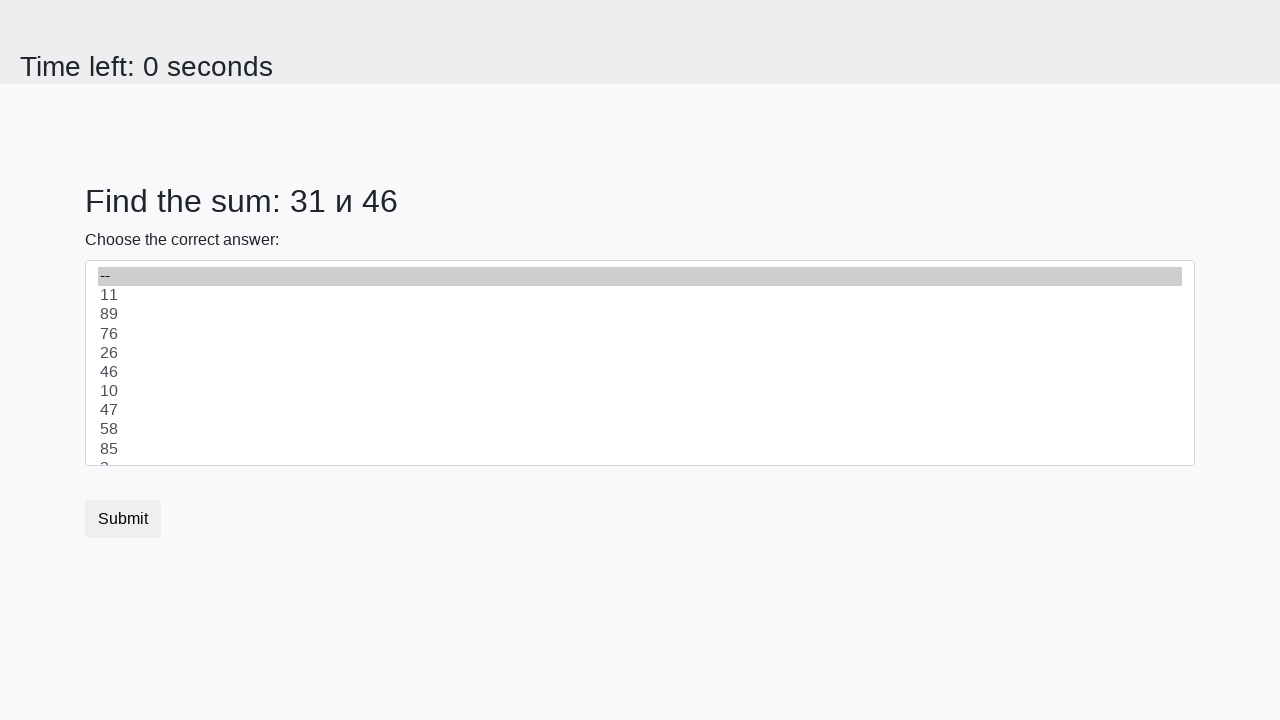

Read first number from page
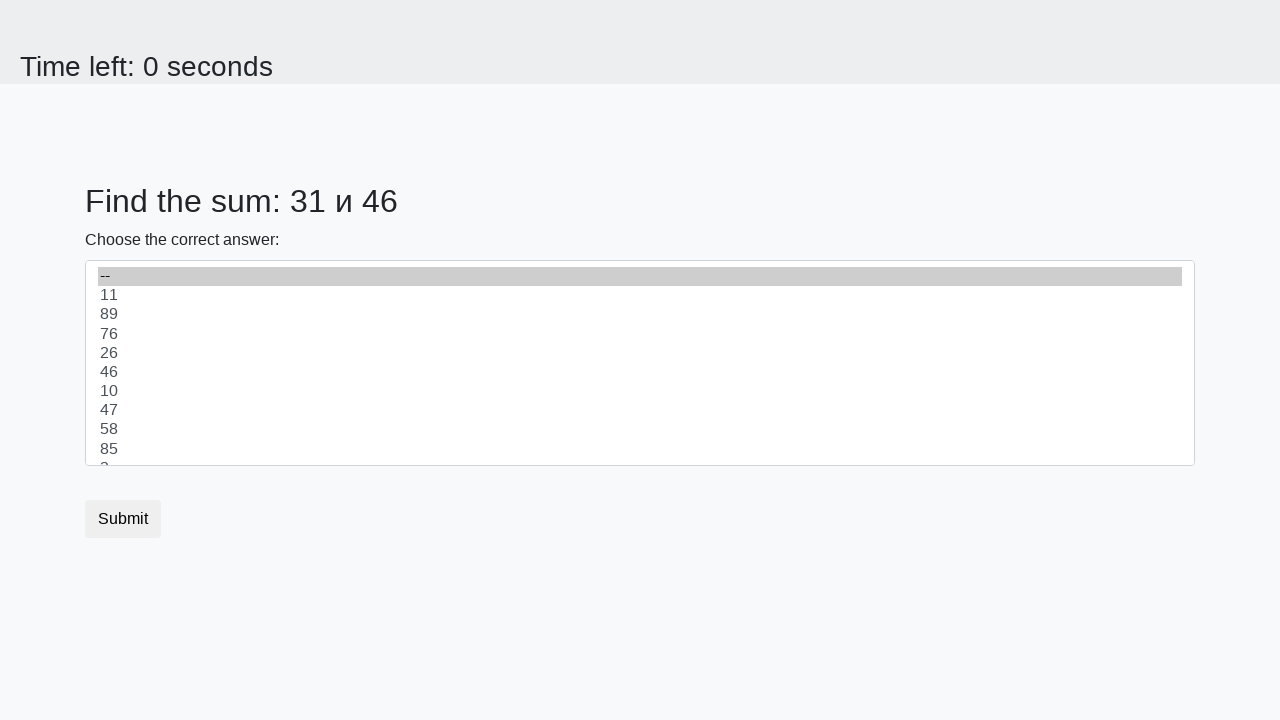

Read second number from page
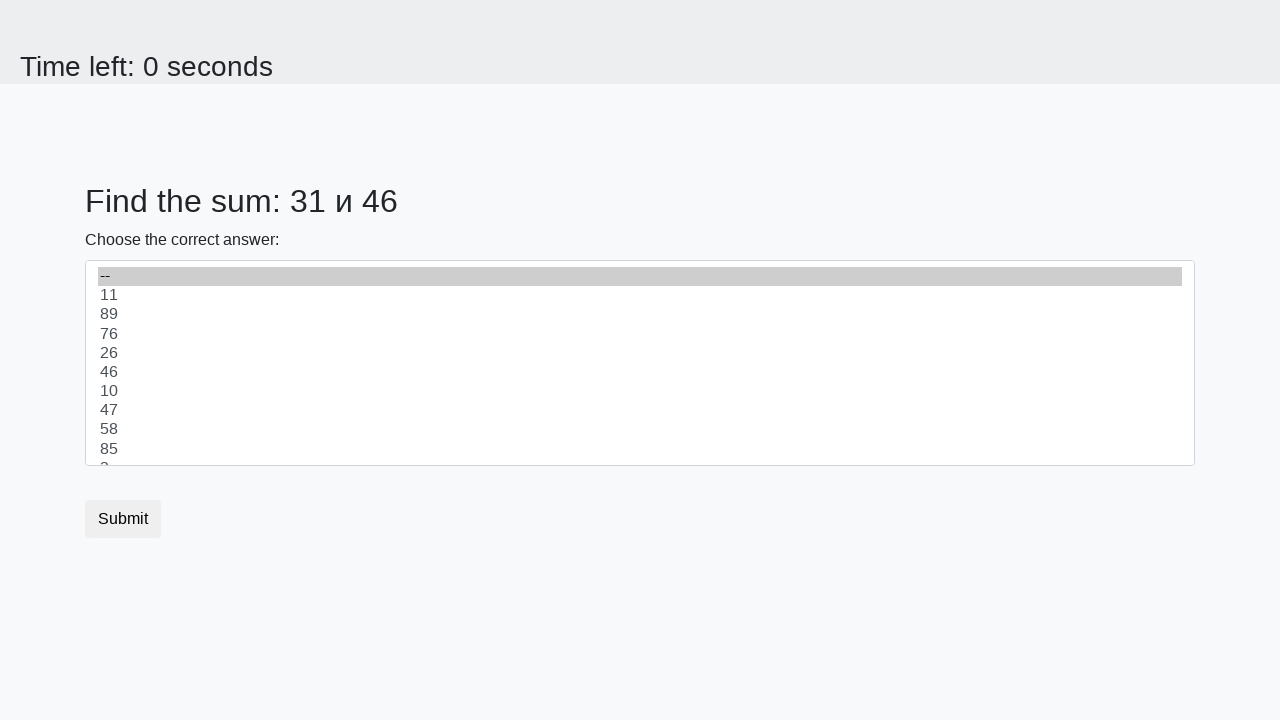

Calculated sum: 31 + 46 = 77
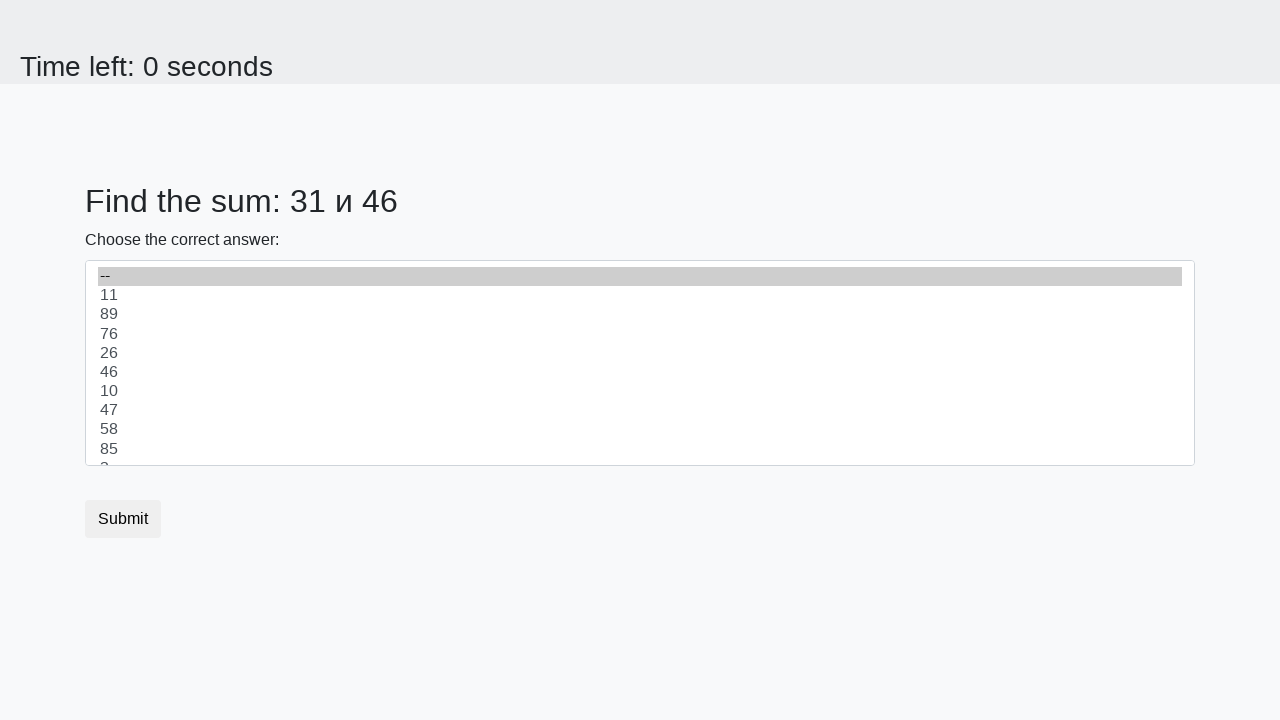

Selected sum value 77 from dropdown on select
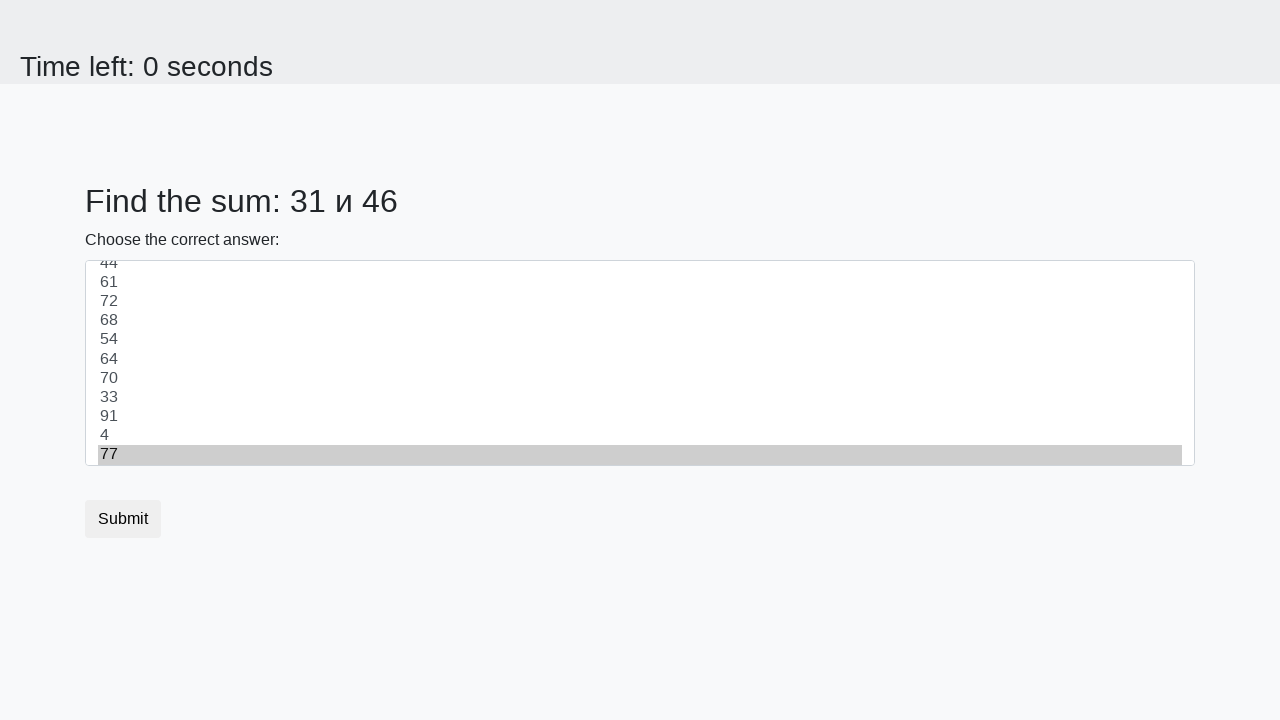

Clicked submit button to complete quiz at (123, 519) on button.btn
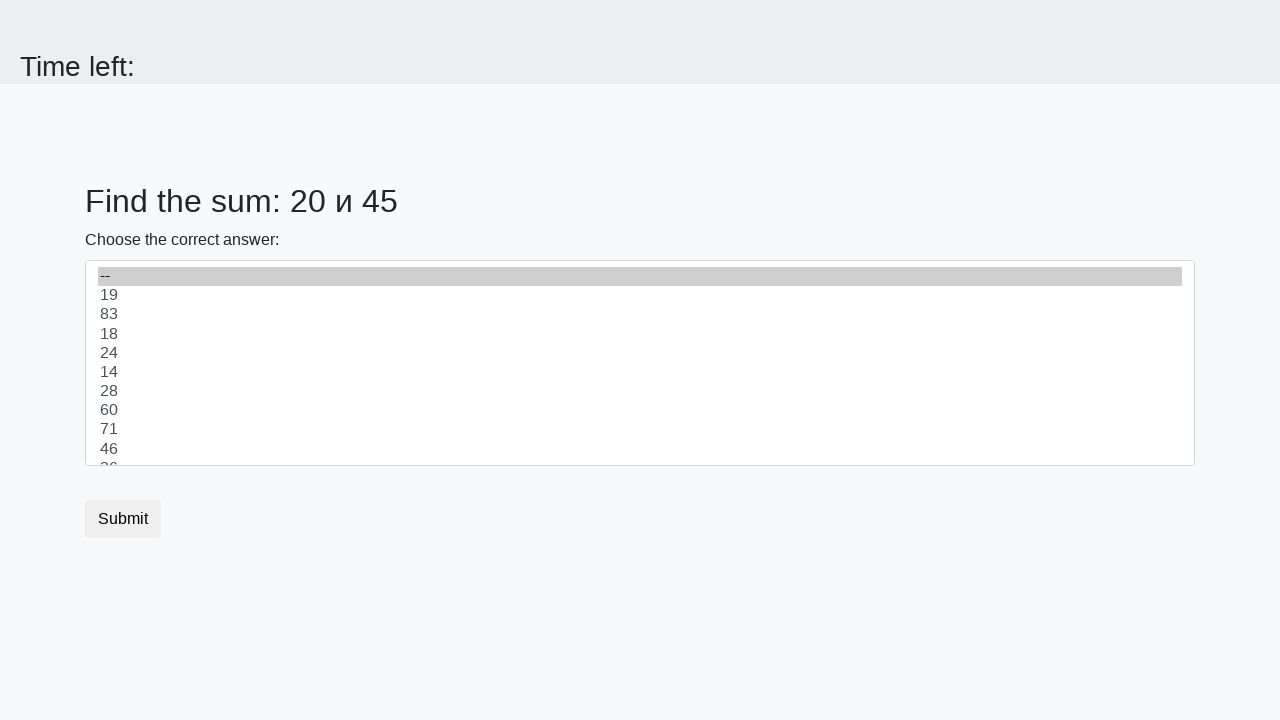

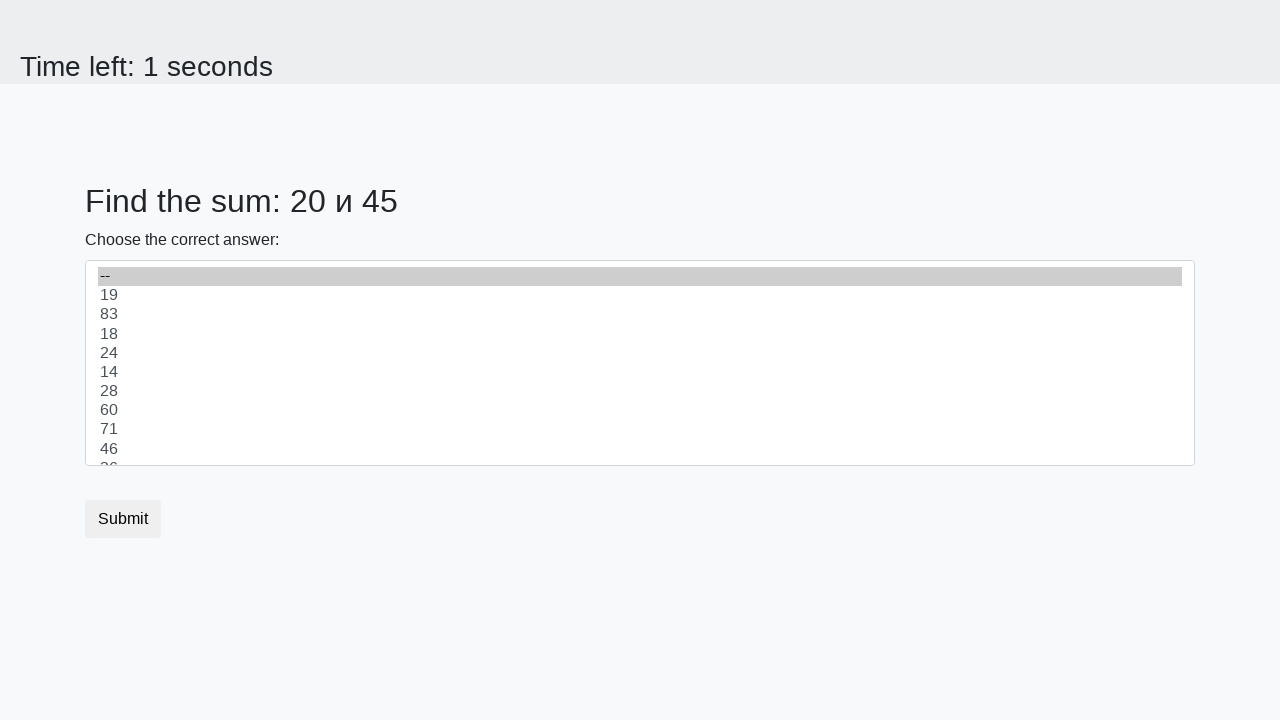